Tests that multiple accordion sections can remain open at the same time by clicking all headers

Starting URL: https://automationtesting.co.uk/accordion.html

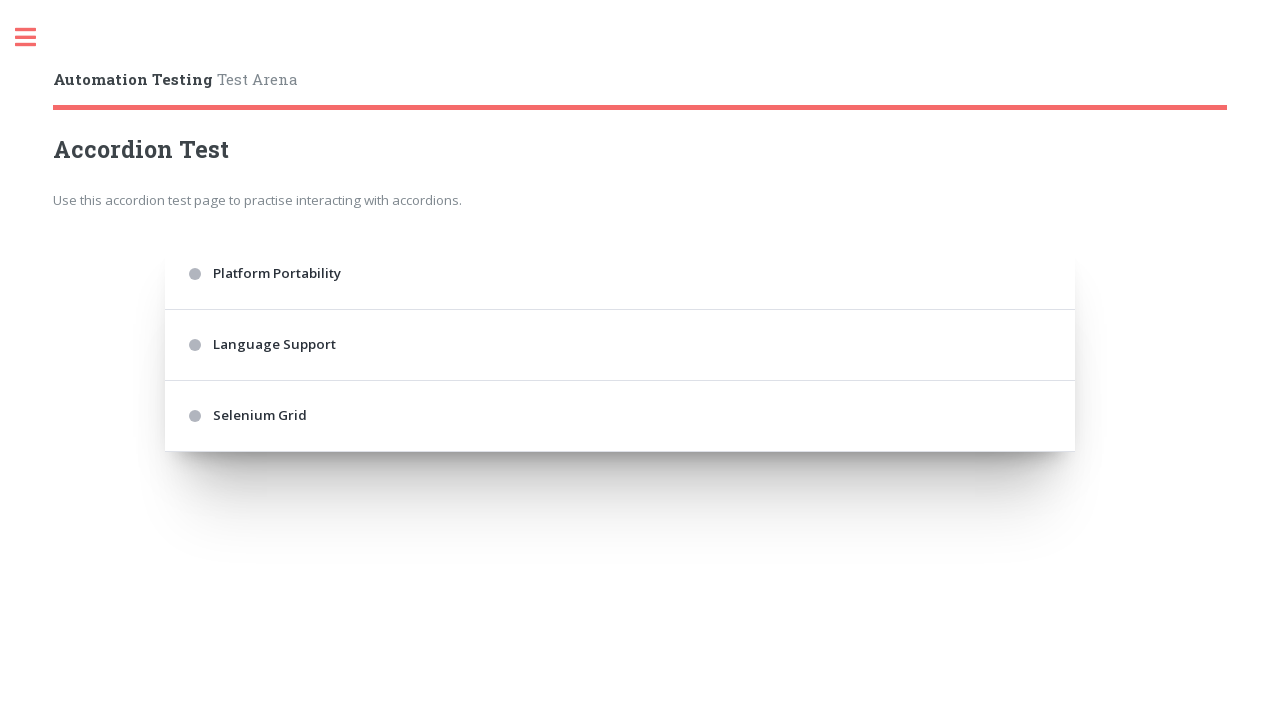

Waited for accordion element to load
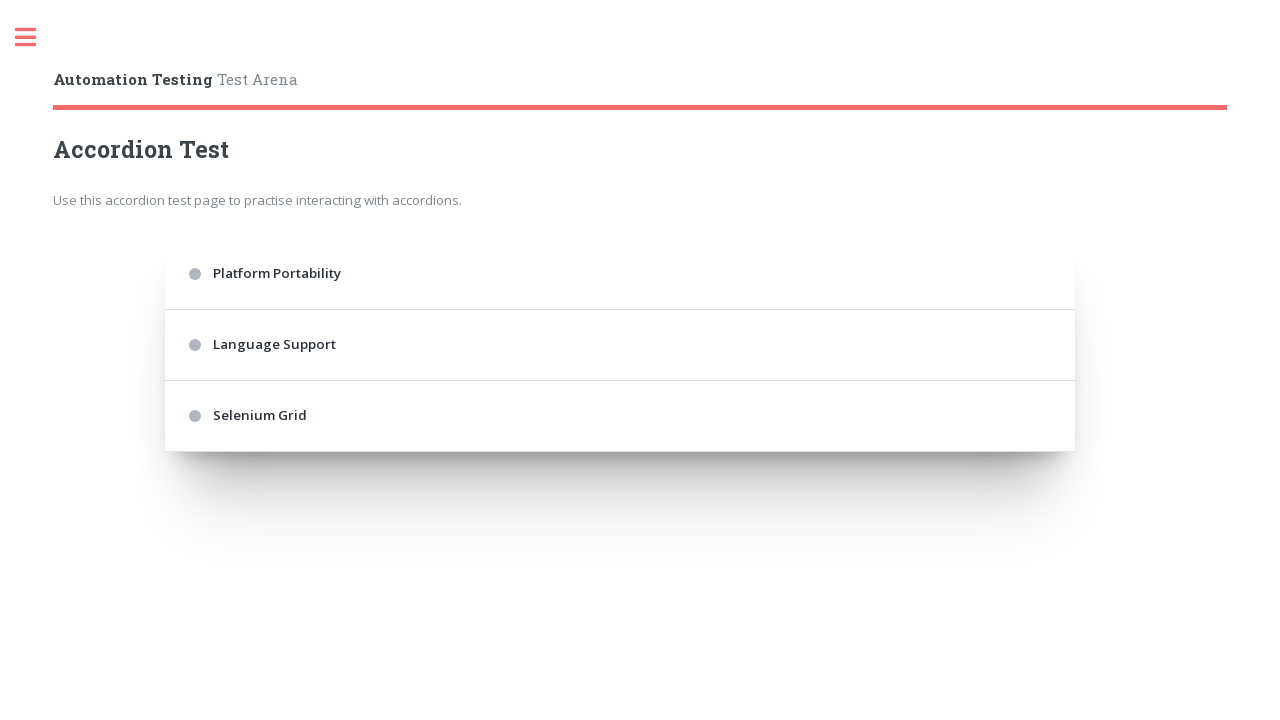

Retrieved all accordion headers
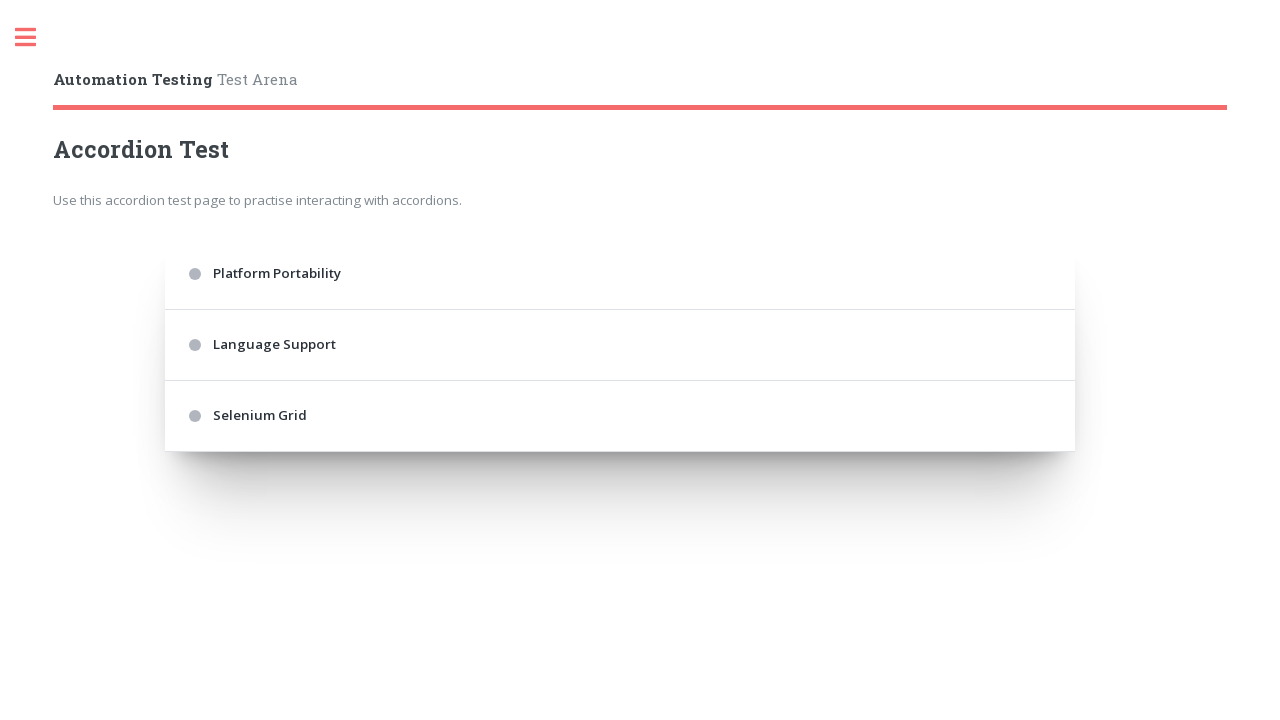

Clicked accordion header to open section at (620, 274) on div.accordion-header >> nth=0
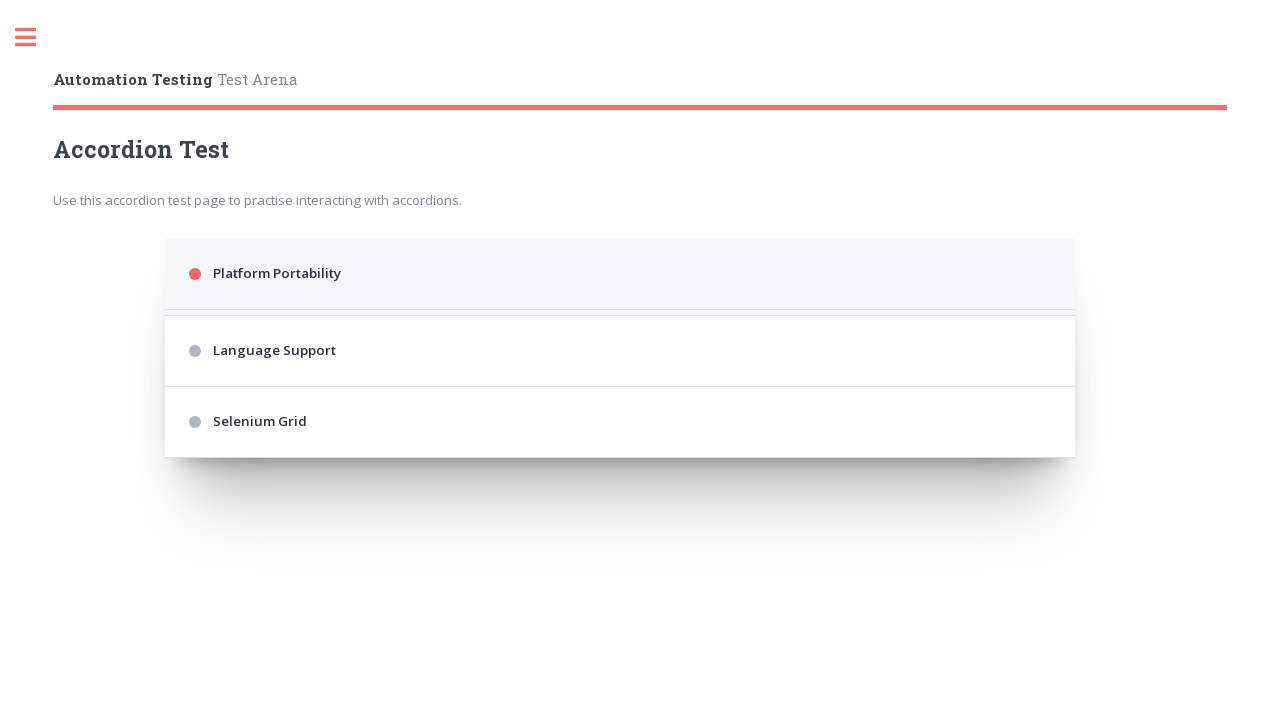

Clicked accordion header to open section at (620, 482) on div.accordion-header >> nth=1
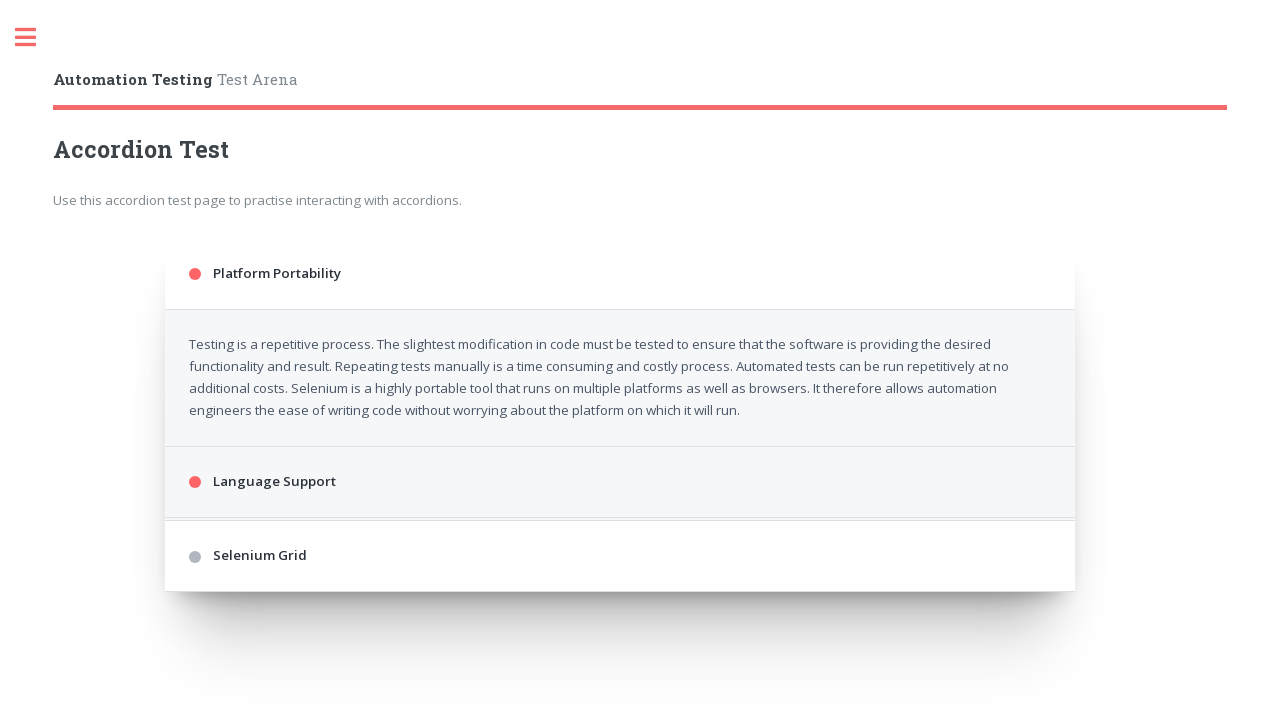

Clicked accordion header to open section at (620, 668) on div.accordion-header >> nth=2
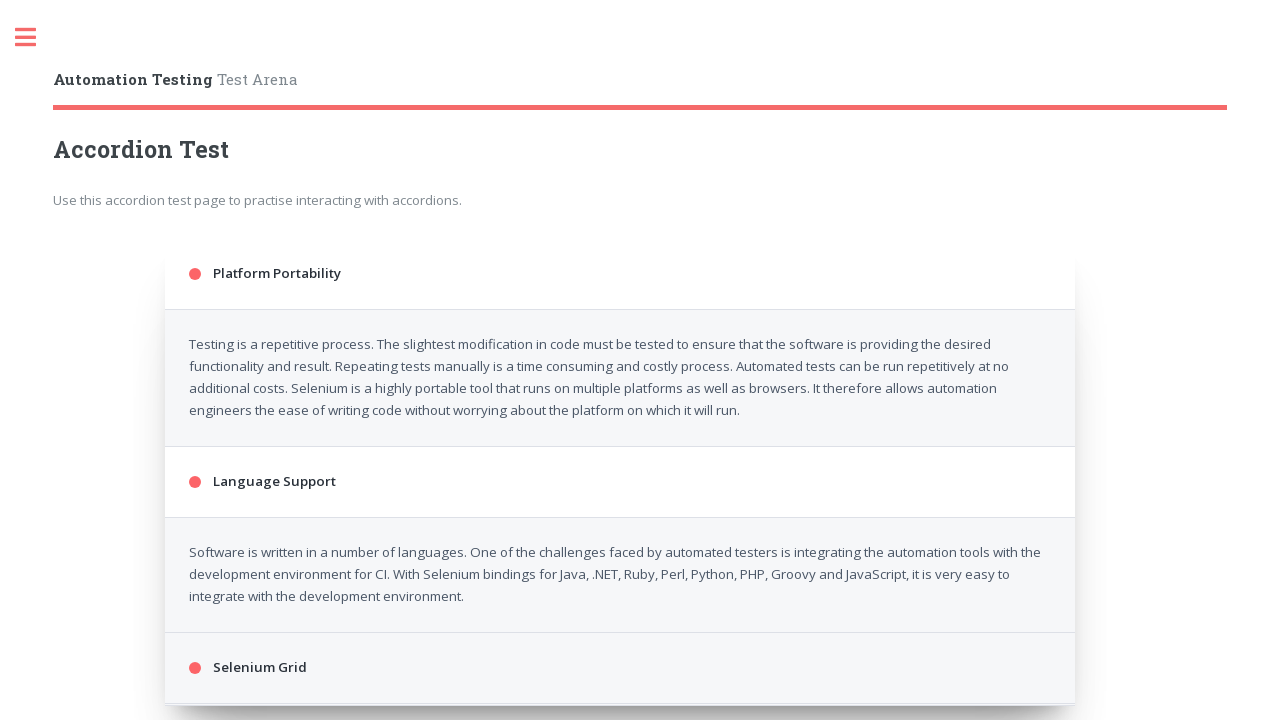

Waited 500ms for all accordion sections to fully open
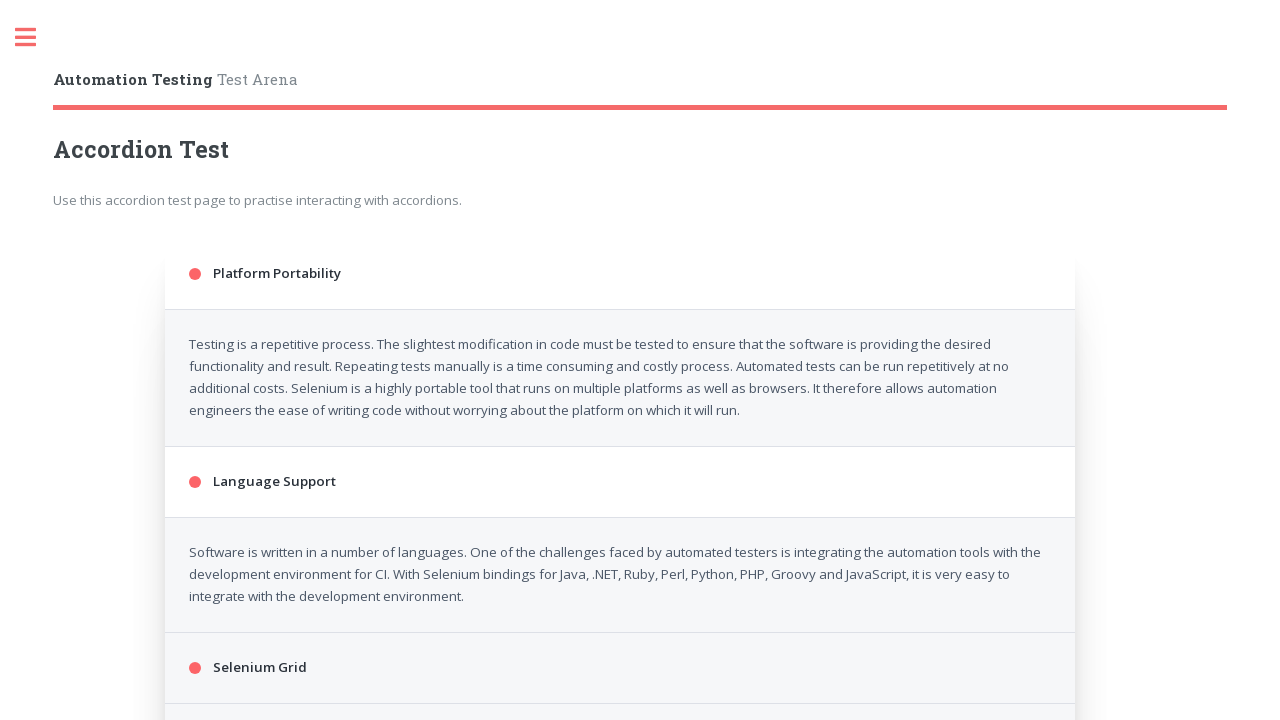

Retrieved all accordion content sections
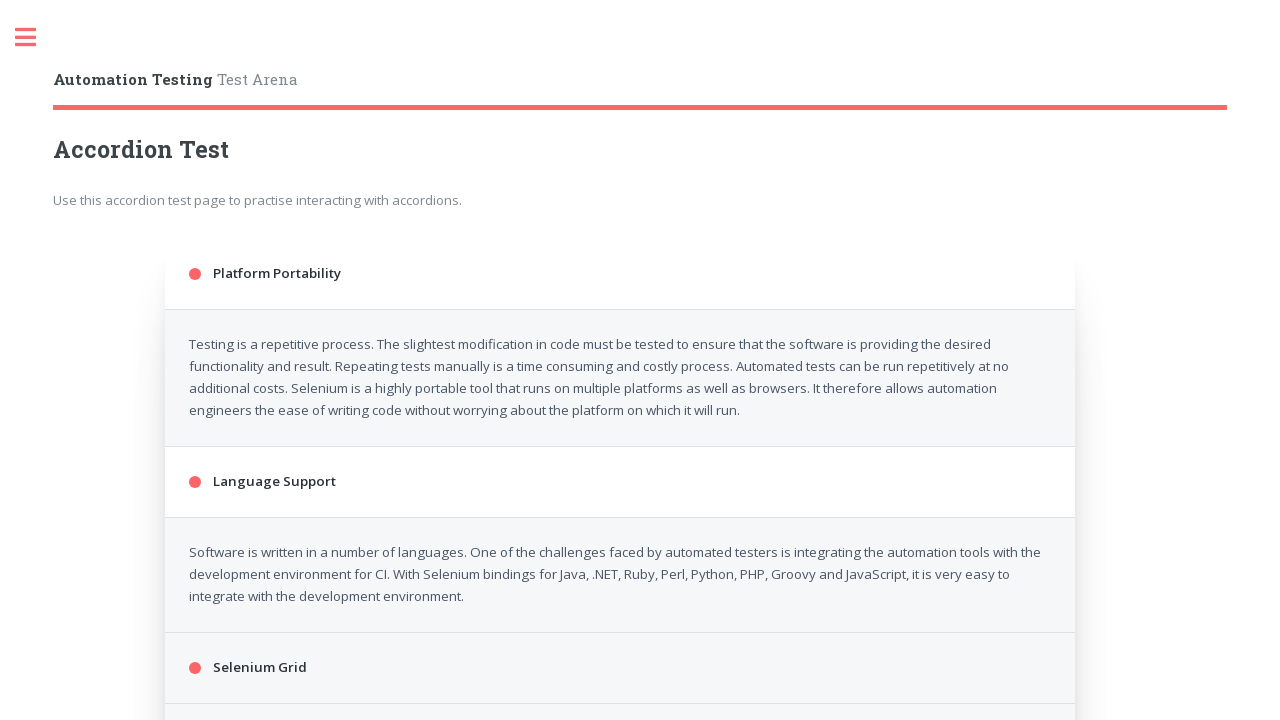

Verified accordion content section is visible
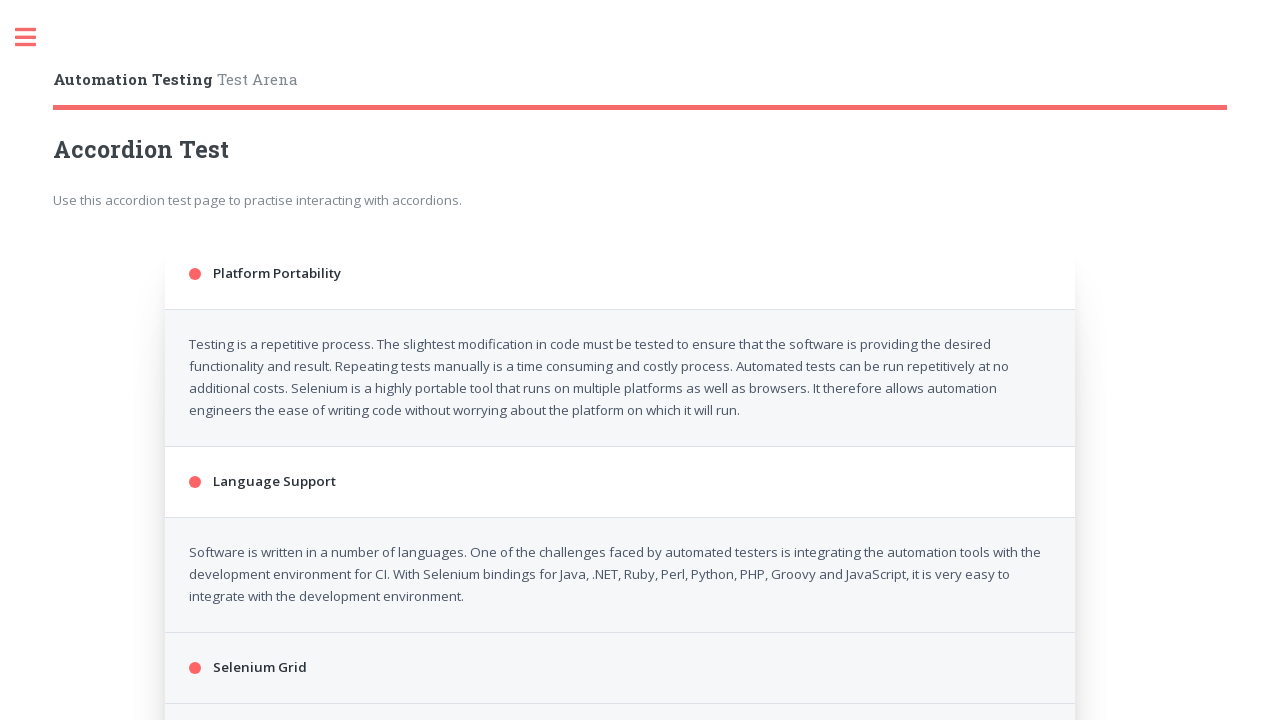

Verified accordion content section is visible
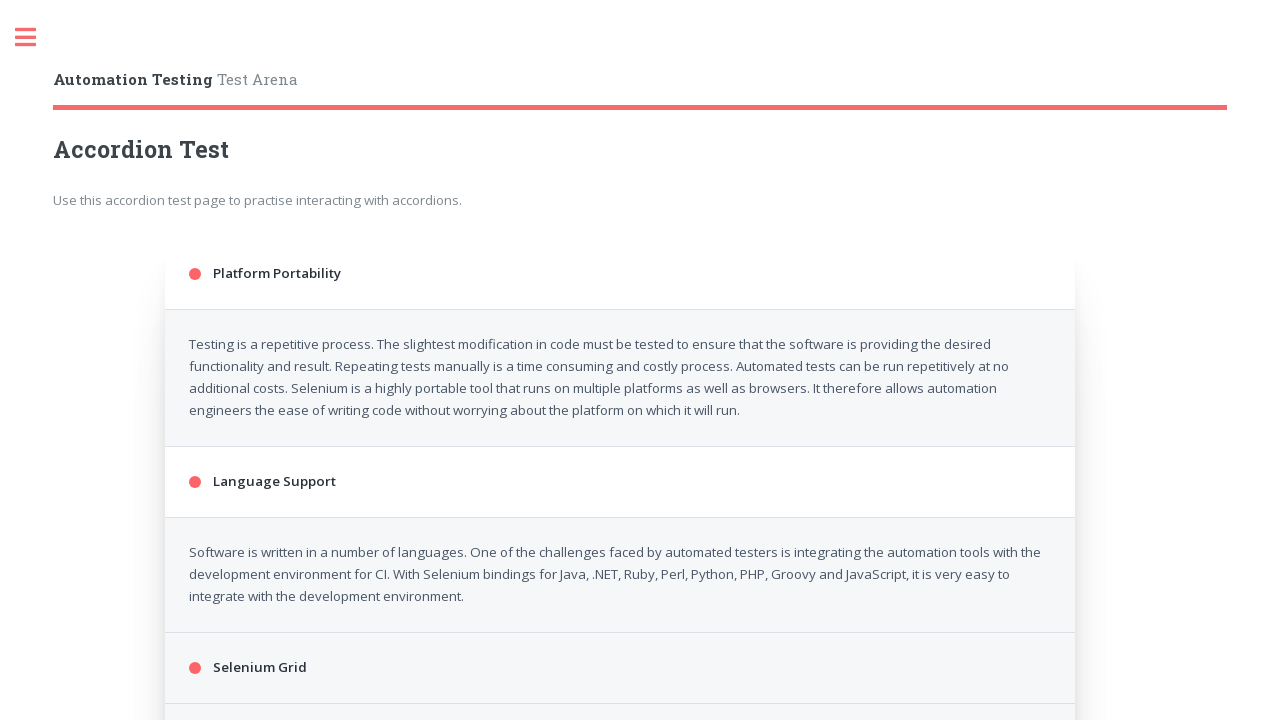

Verified accordion content section is visible
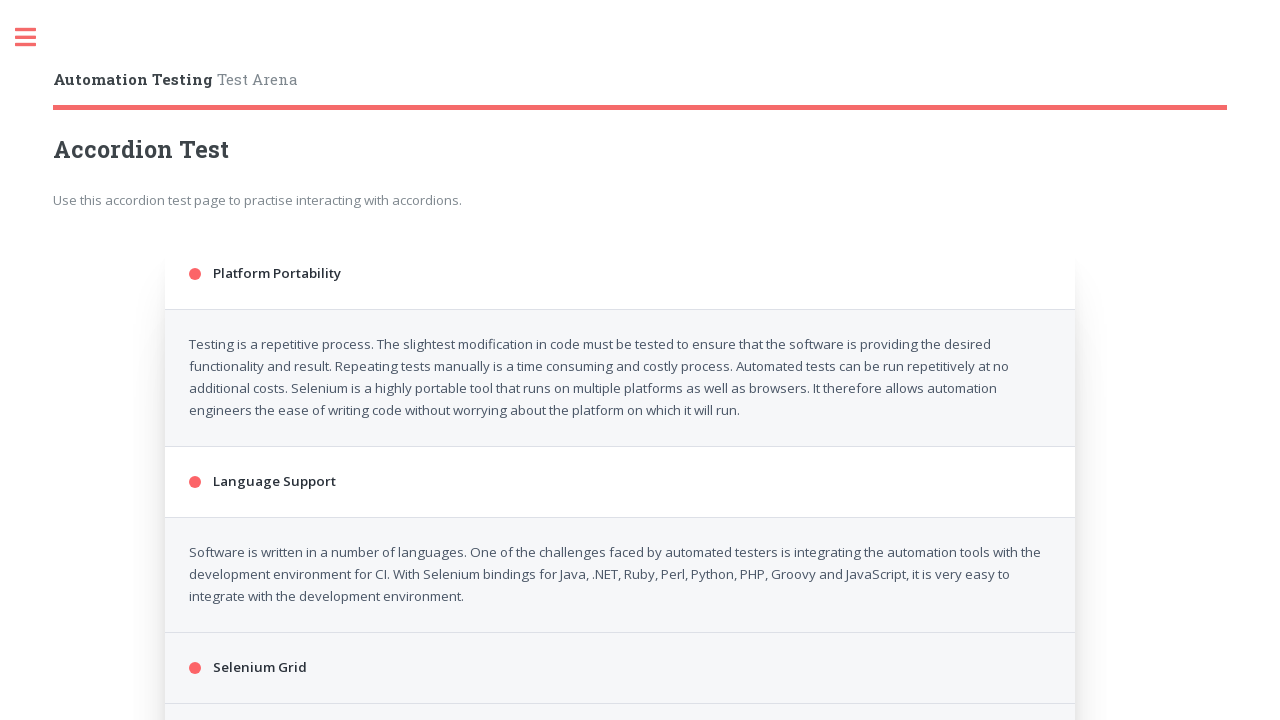

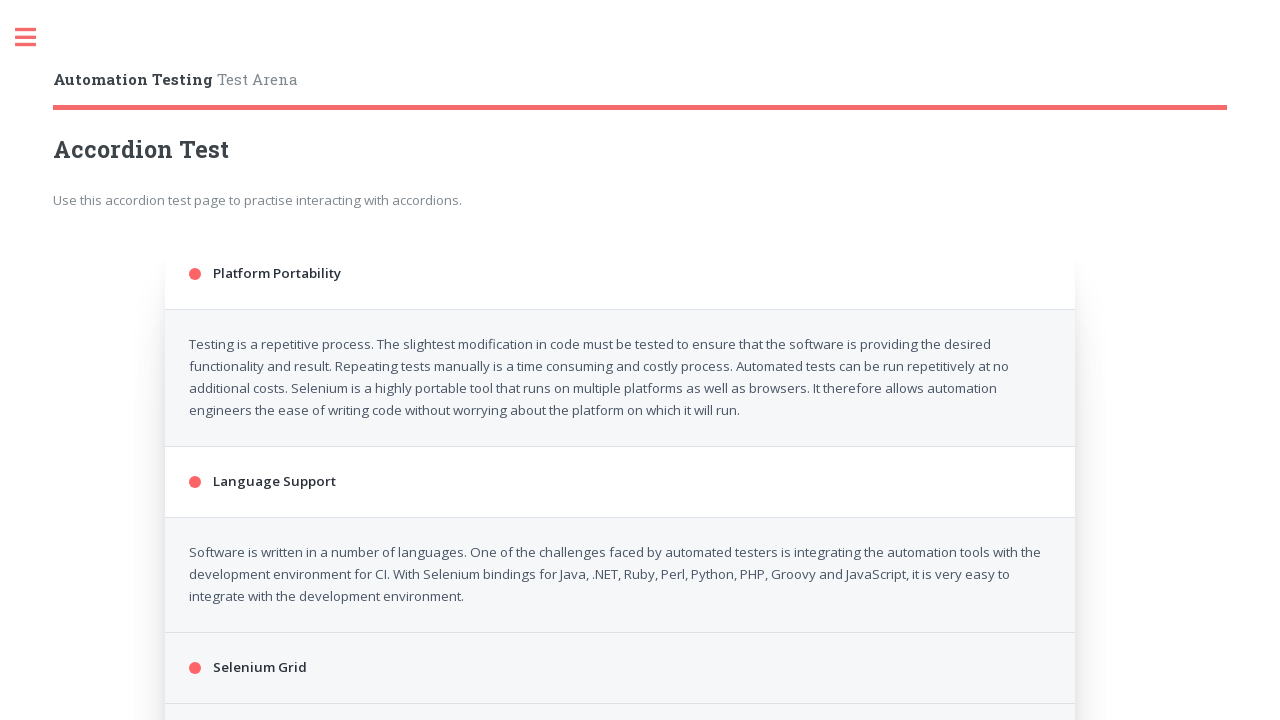